Tests e-commerce functionality by searching for products containing "ca", adding Cashews to cart, and proceeding through checkout process

Starting URL: https://rahulshettyacademy.com/seleniumPractise/#/

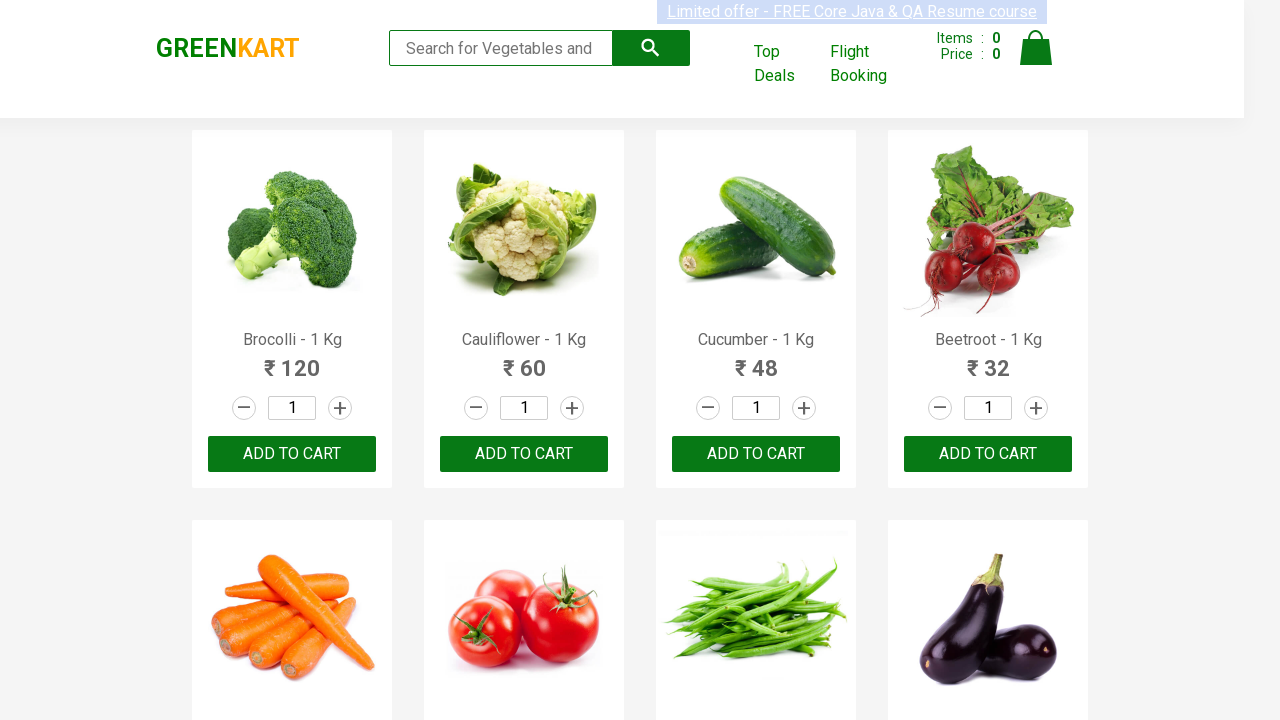

Filled search field with 'ca' to search for products on .search-keyword
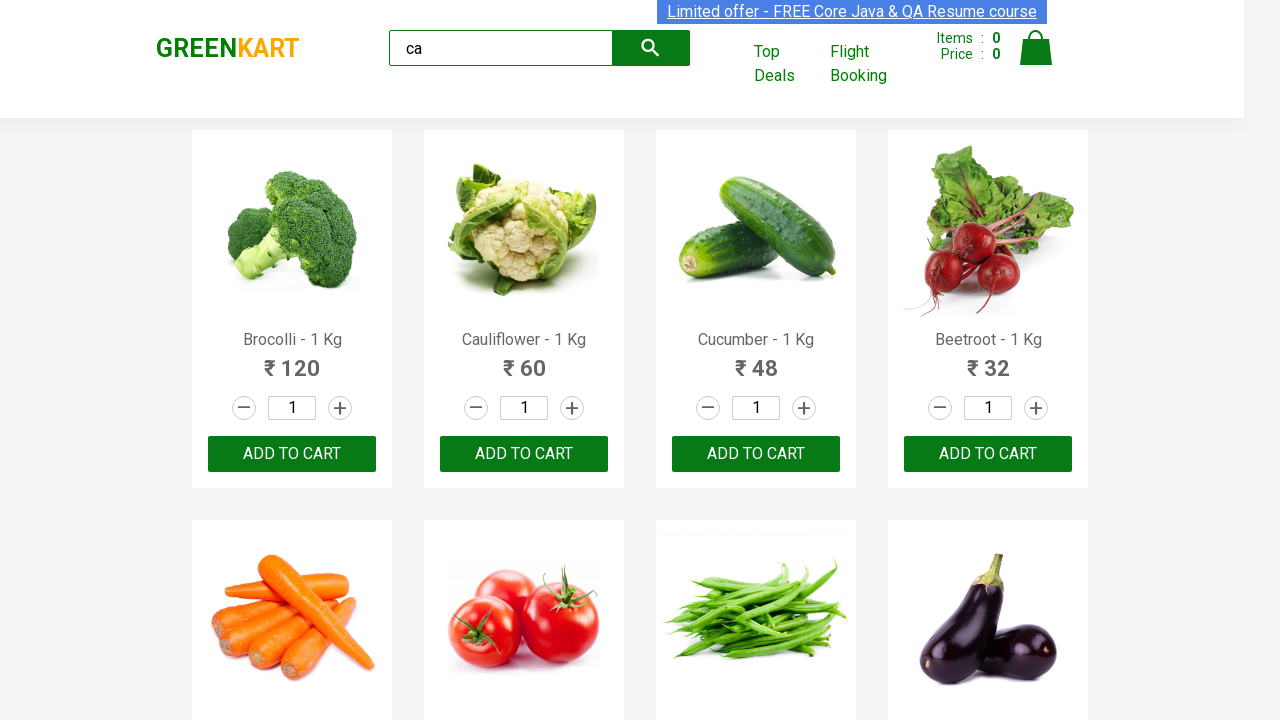

Products loaded after searching for 'ca'
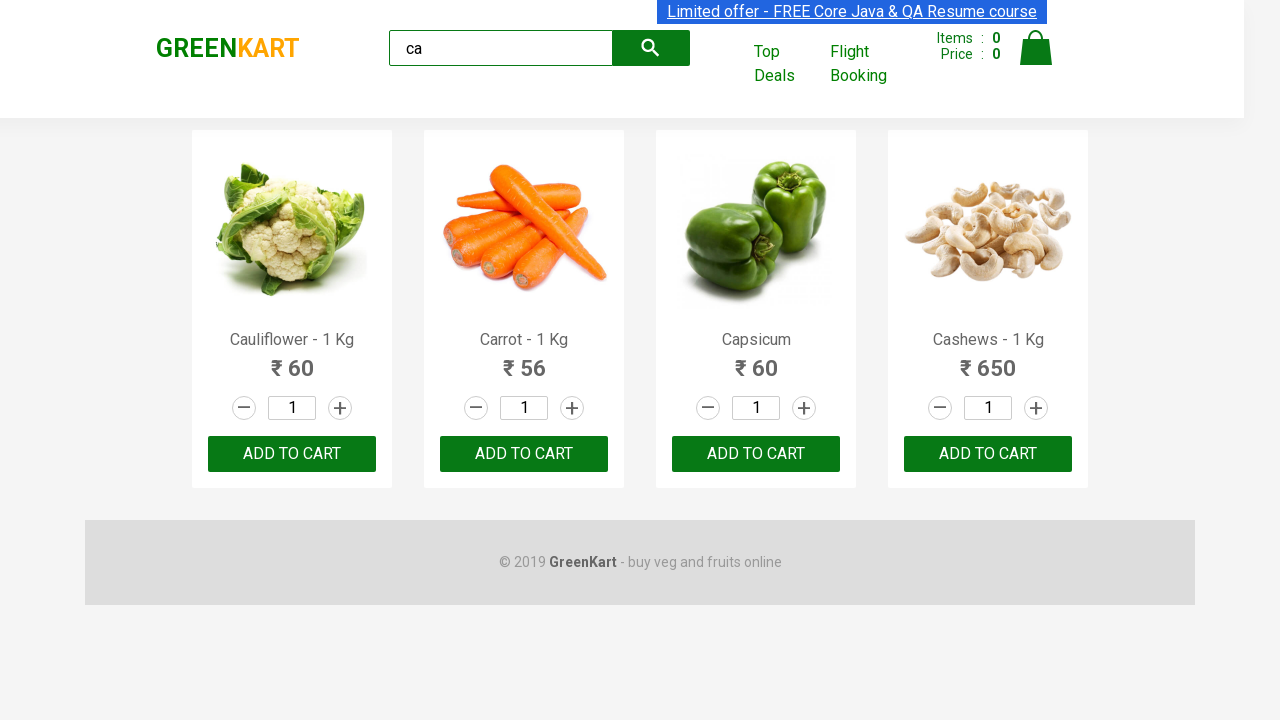

Clicked 'Add to cart' button for Cashews product at (988, 454) on .products .product >> nth=3 >> button
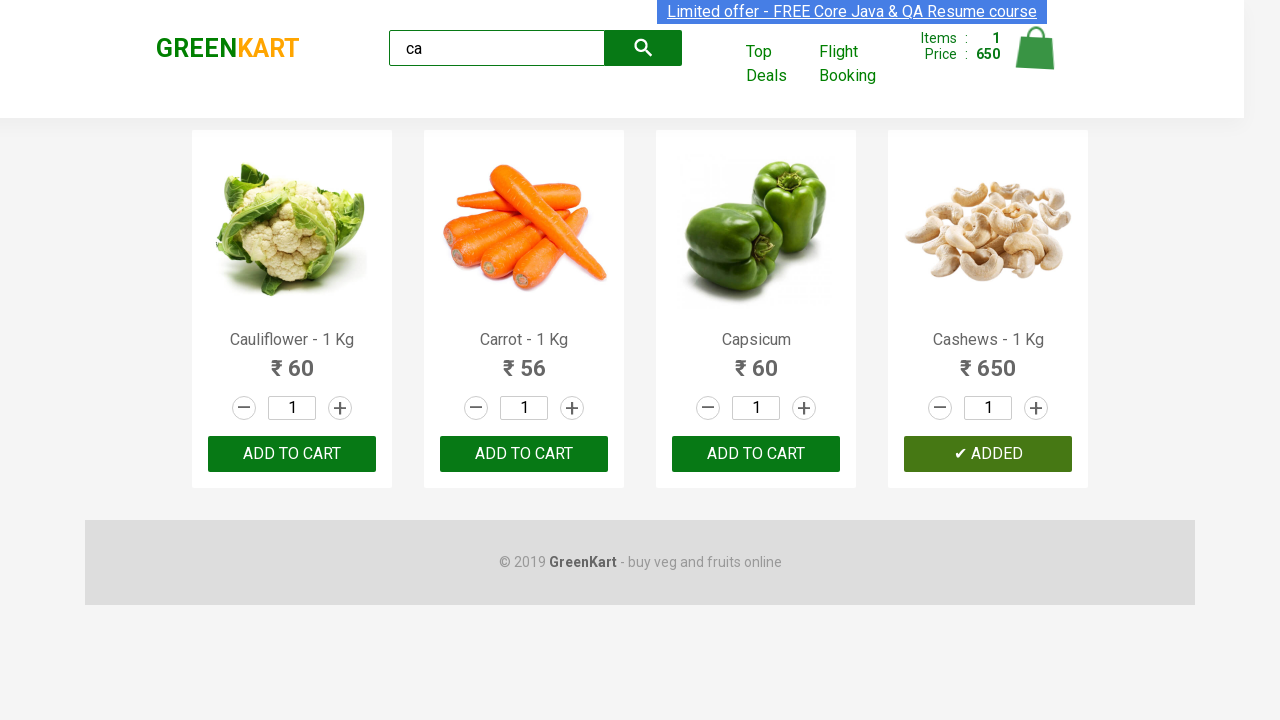

Clicked on cart icon to view cart at (1036, 48) on .cart-icon > img
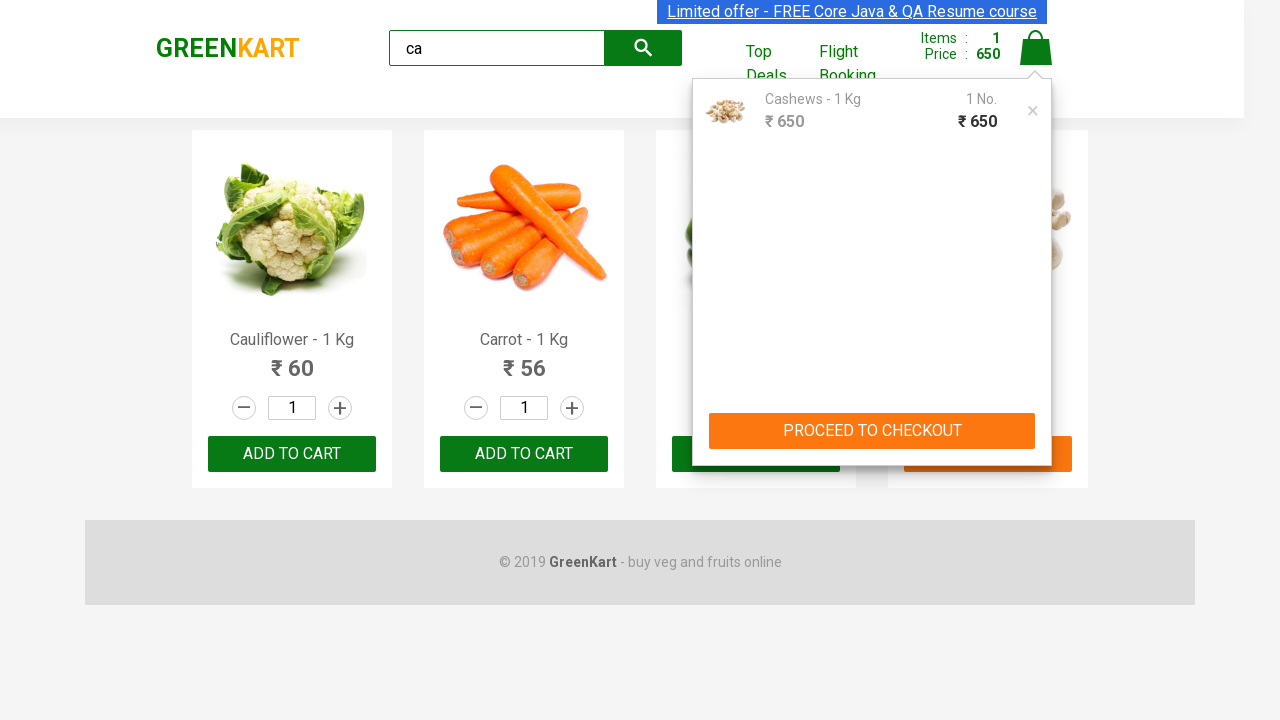

Clicked 'PROCEED TO CHECKOUT' button at (872, 431) on text=PROCEED TO CHECKOUT
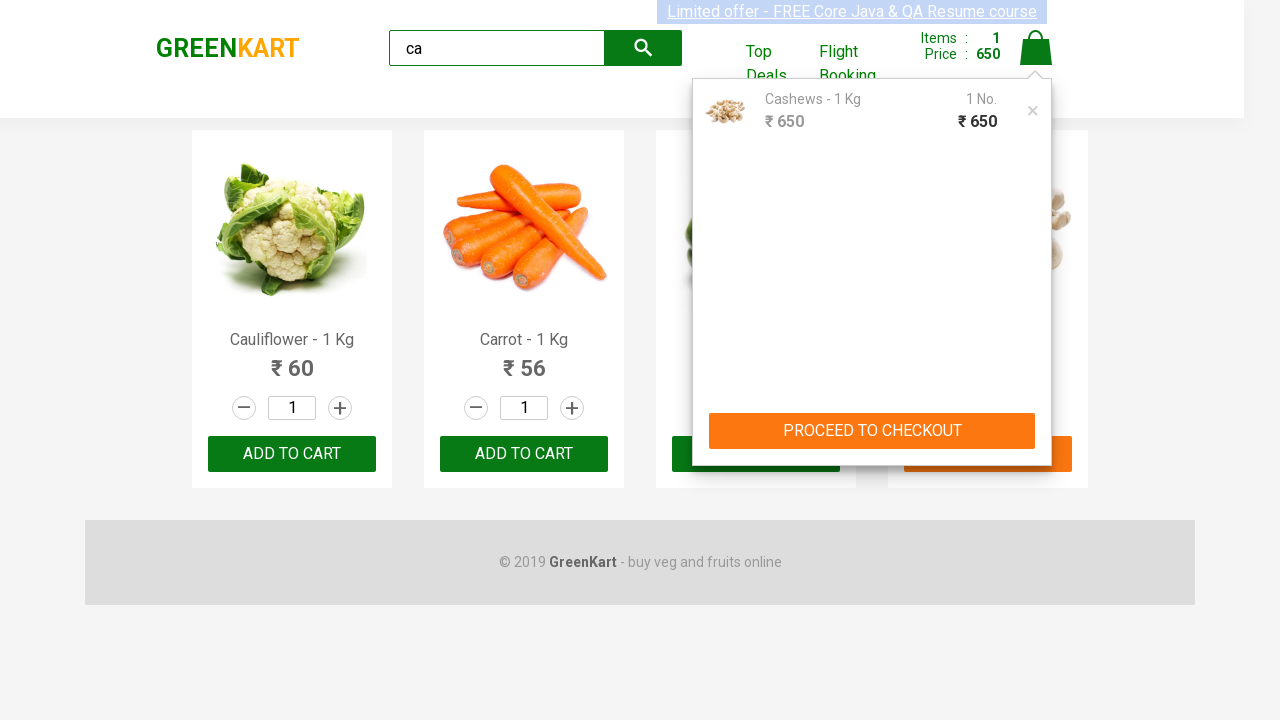

Clicked 'Place Order' button to complete checkout at (1036, 420) on button:has-text('Place Order')
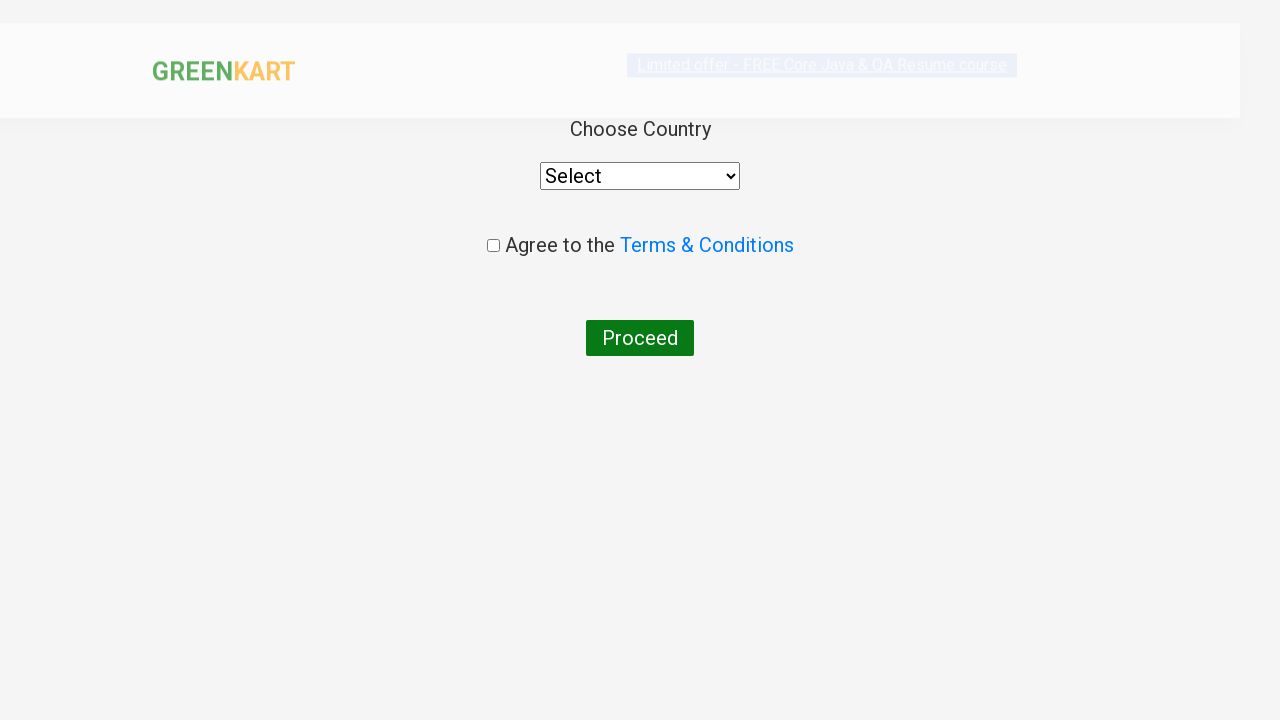

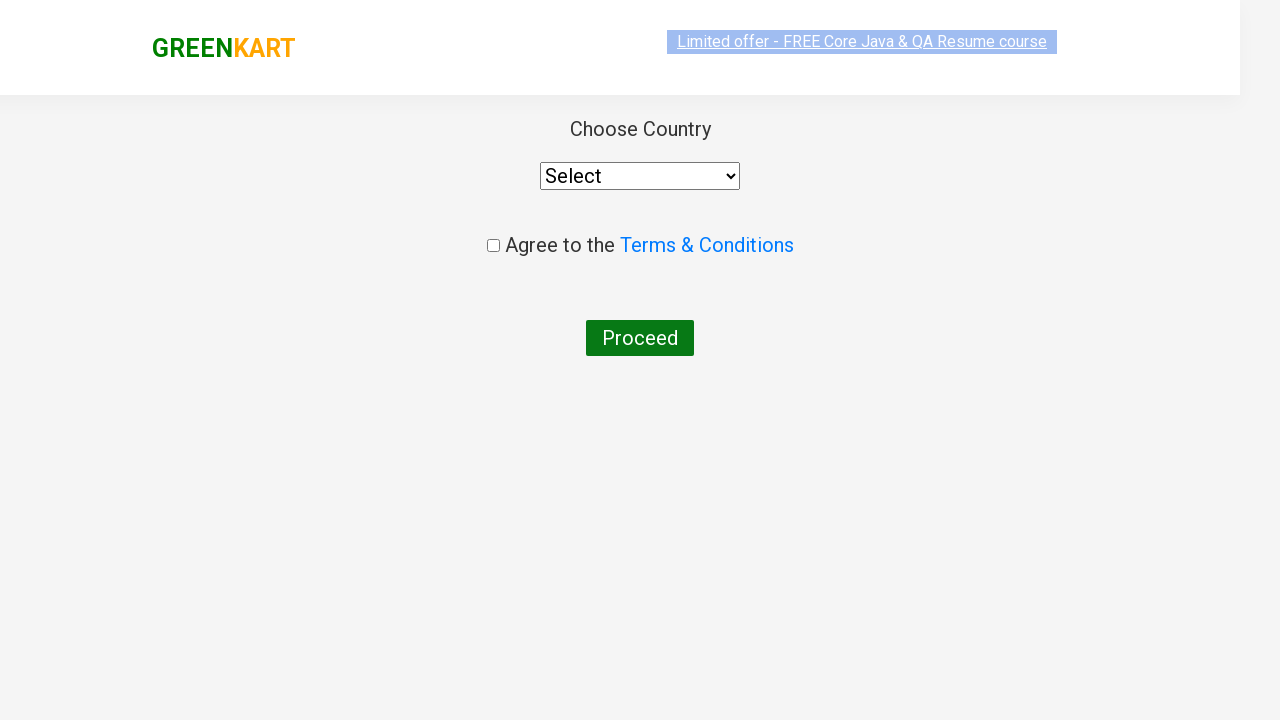